Tests various page interactions on a practice page including filling a text box with autosuggest, scrolling down and up the page, scrolling an element into view, and clicking a button to open a new window.

Starting URL: https://www.letskodeit.com/practice

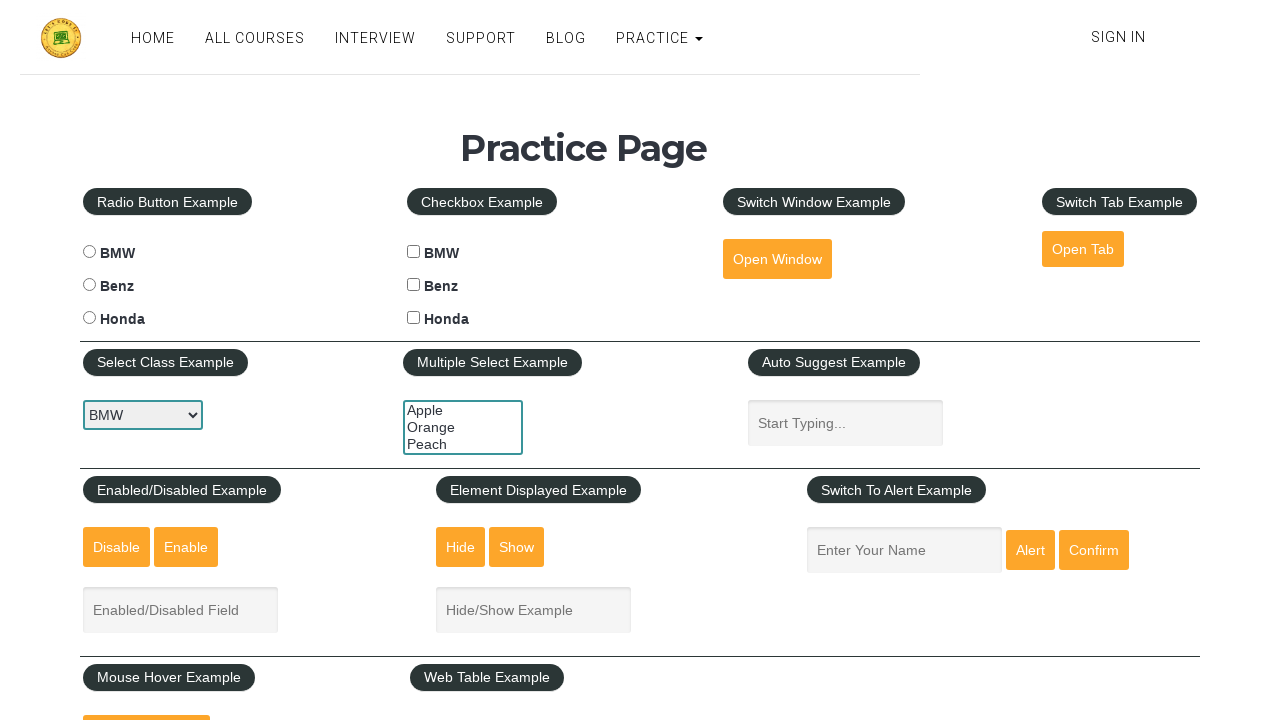

Filled autosuggest text box with 'test' on #autosuggest
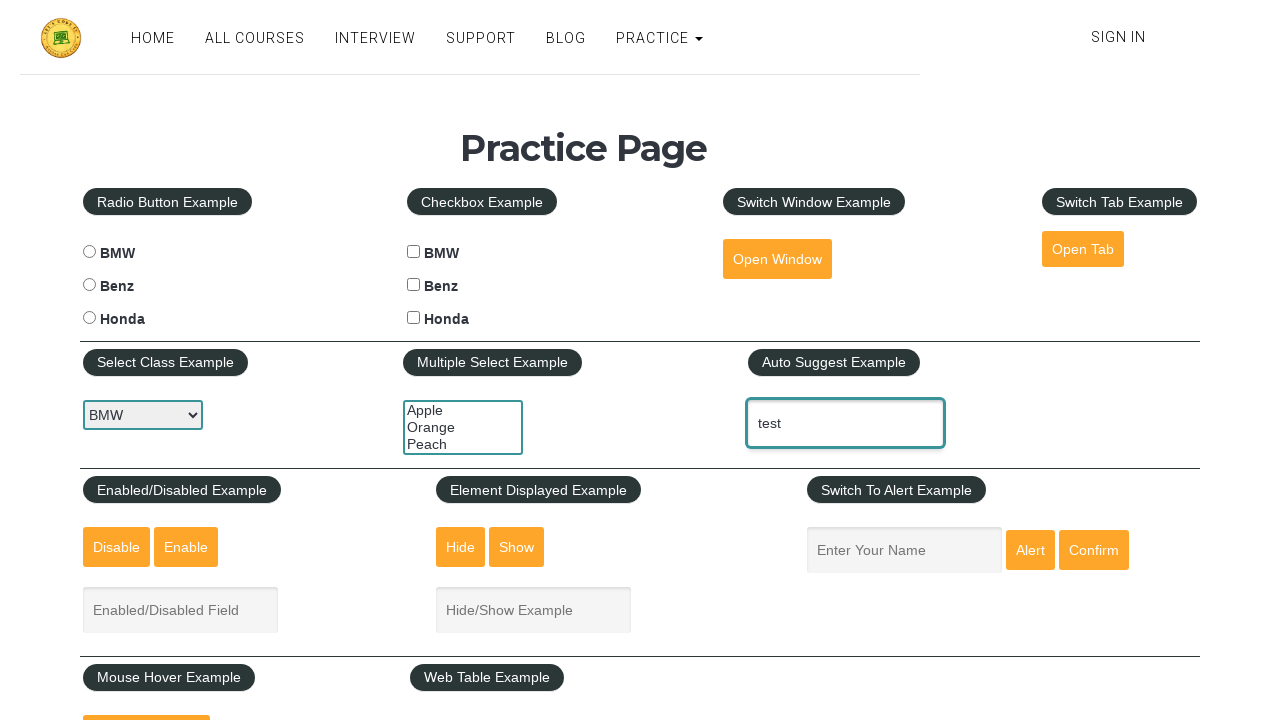

Waited for autosuggest to process
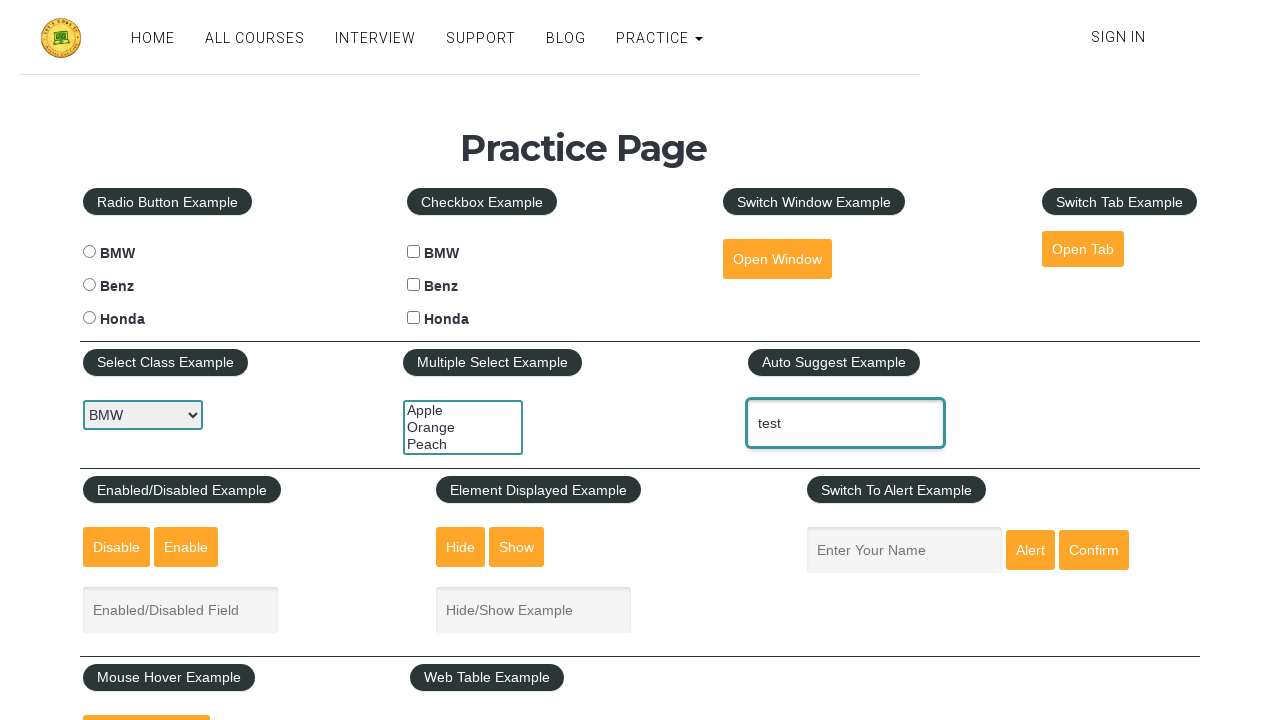

Scrolled down the page by 1300 pixels
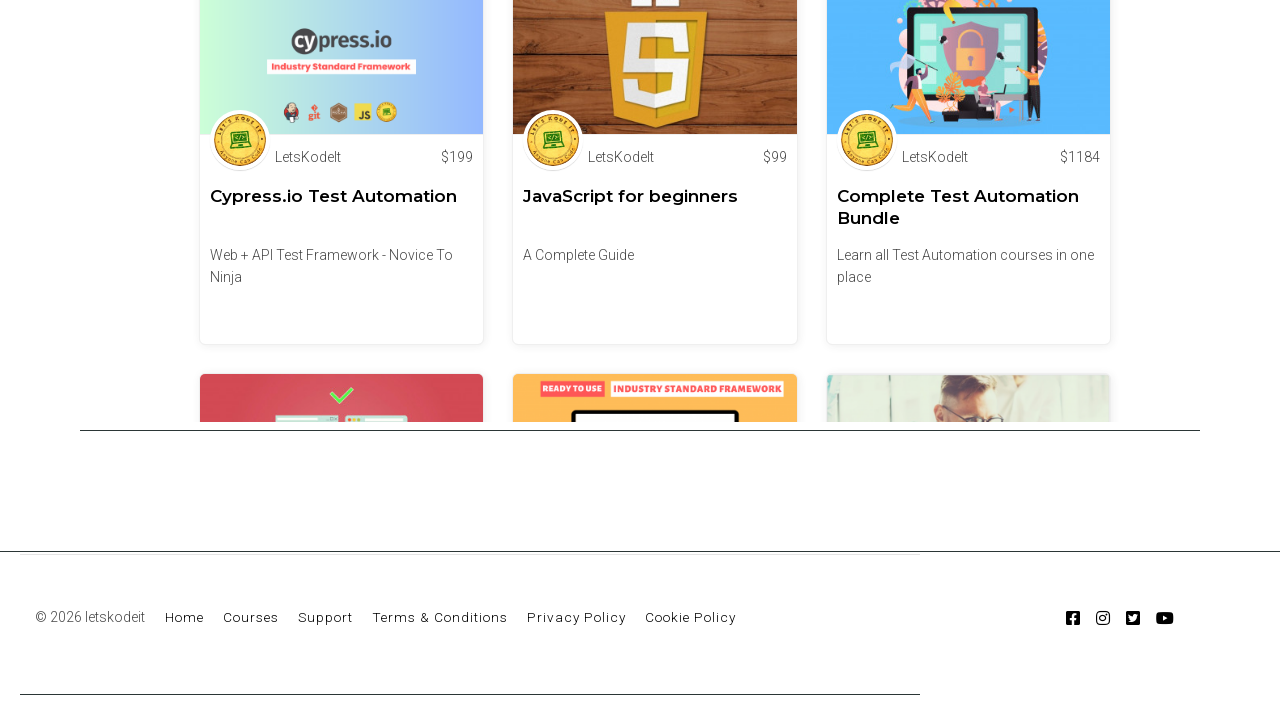

Waited after scrolling down
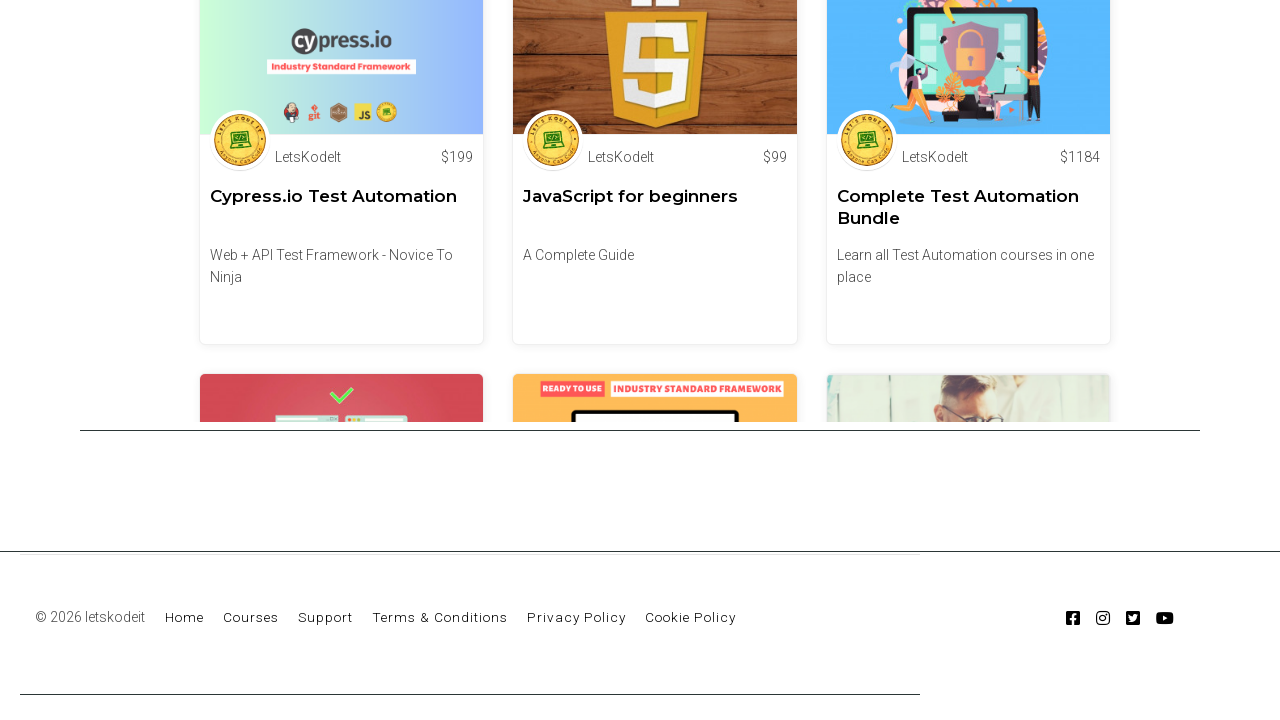

Scrolled back up the page by 1300 pixels
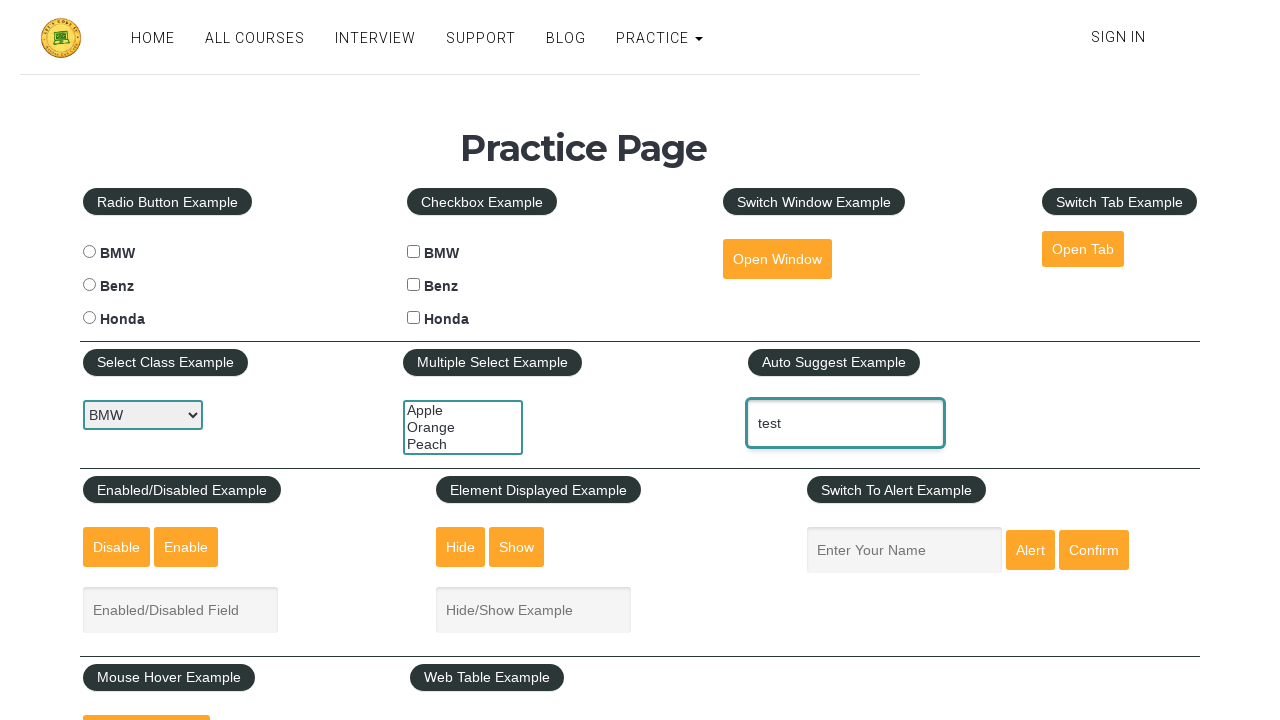

Waited after scrolling back up
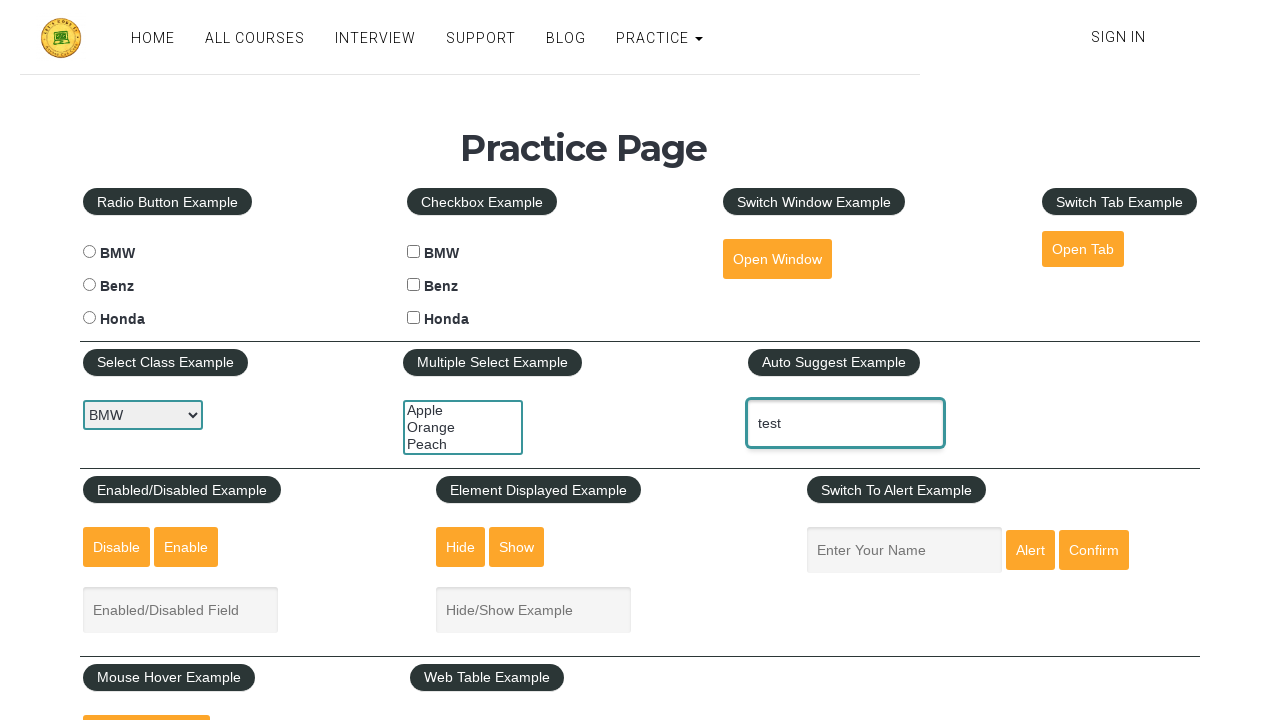

Scrolled mouse hover element into view
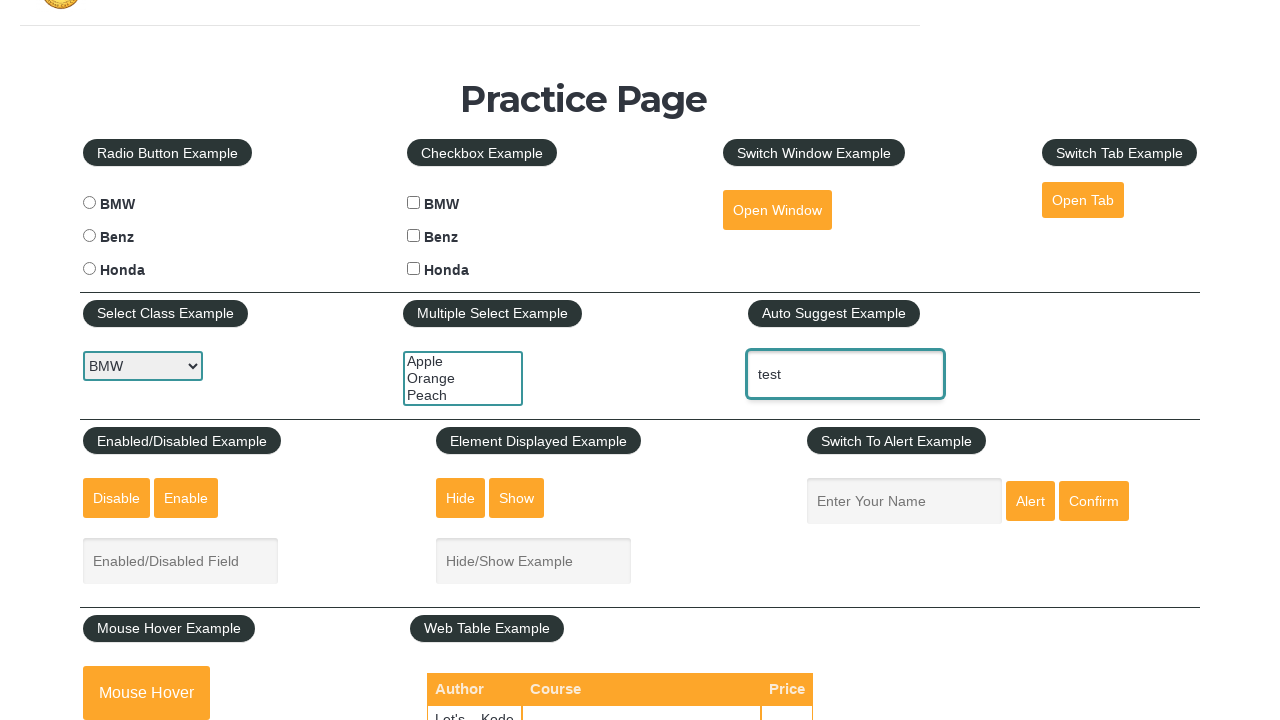

Waited after scrolling element into view
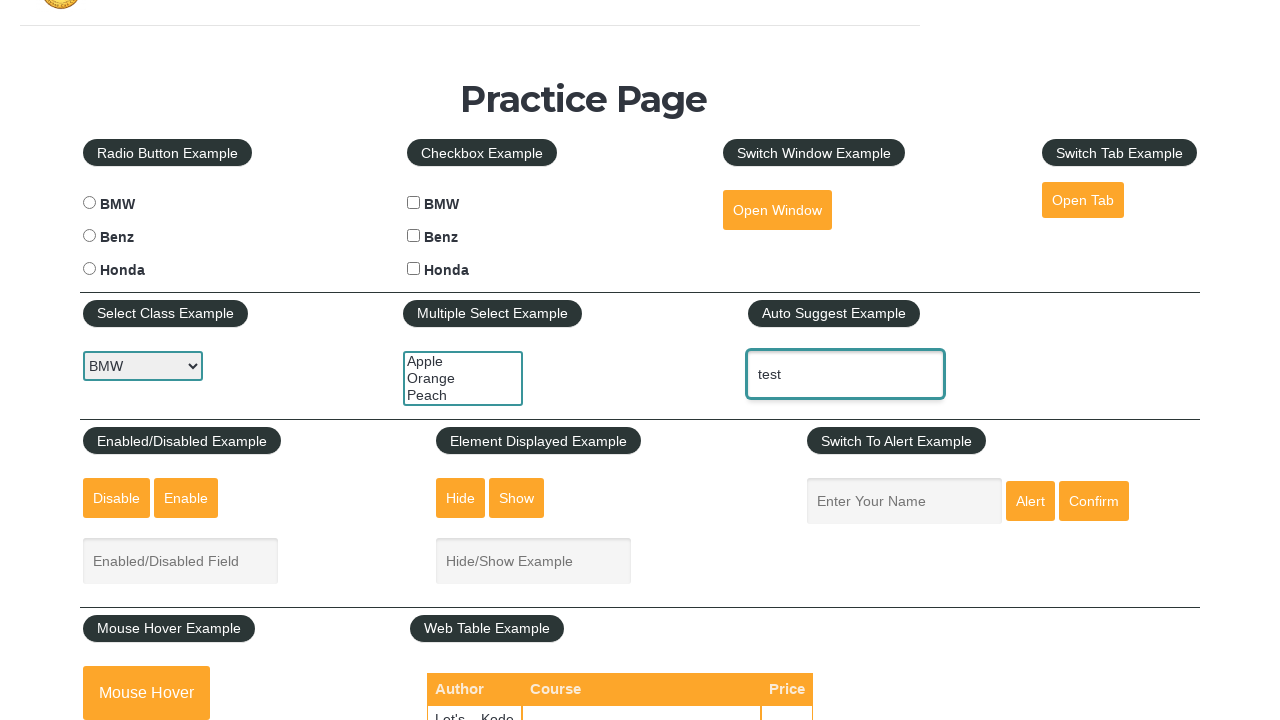

Scrolled up by 130 pixels
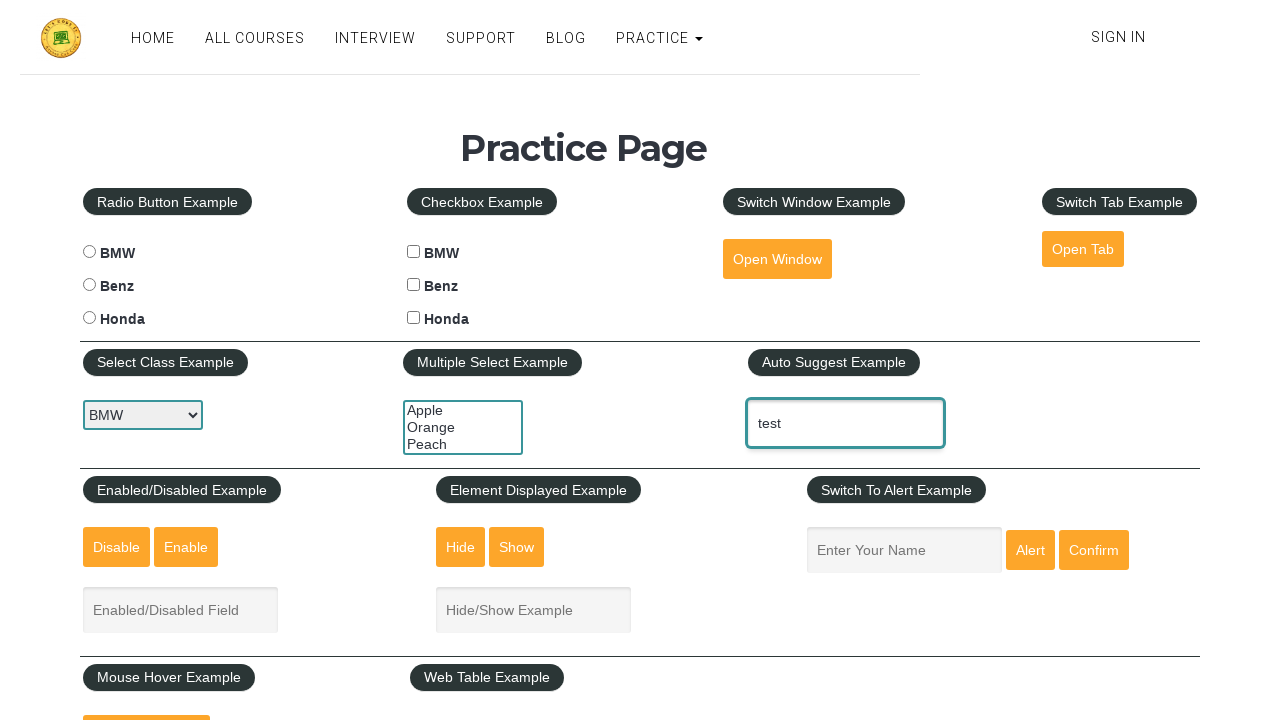

Scrolled up by 1300 pixels
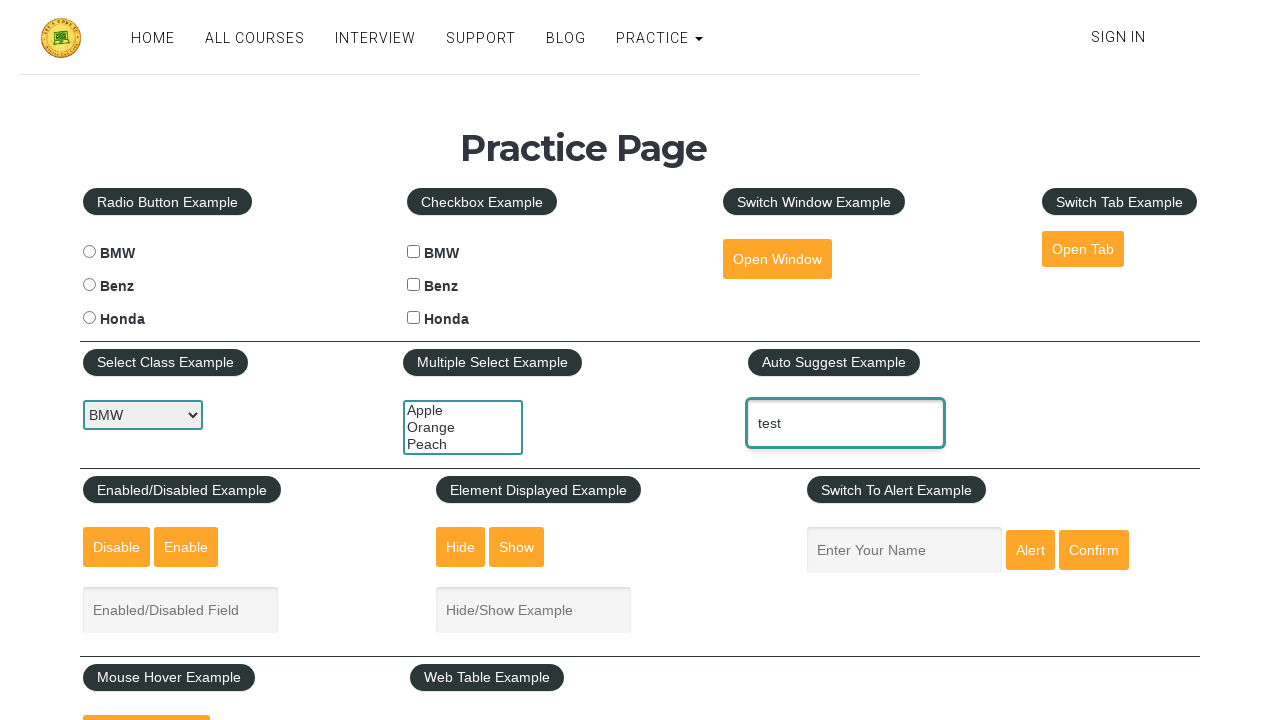

Waited after scrolling up
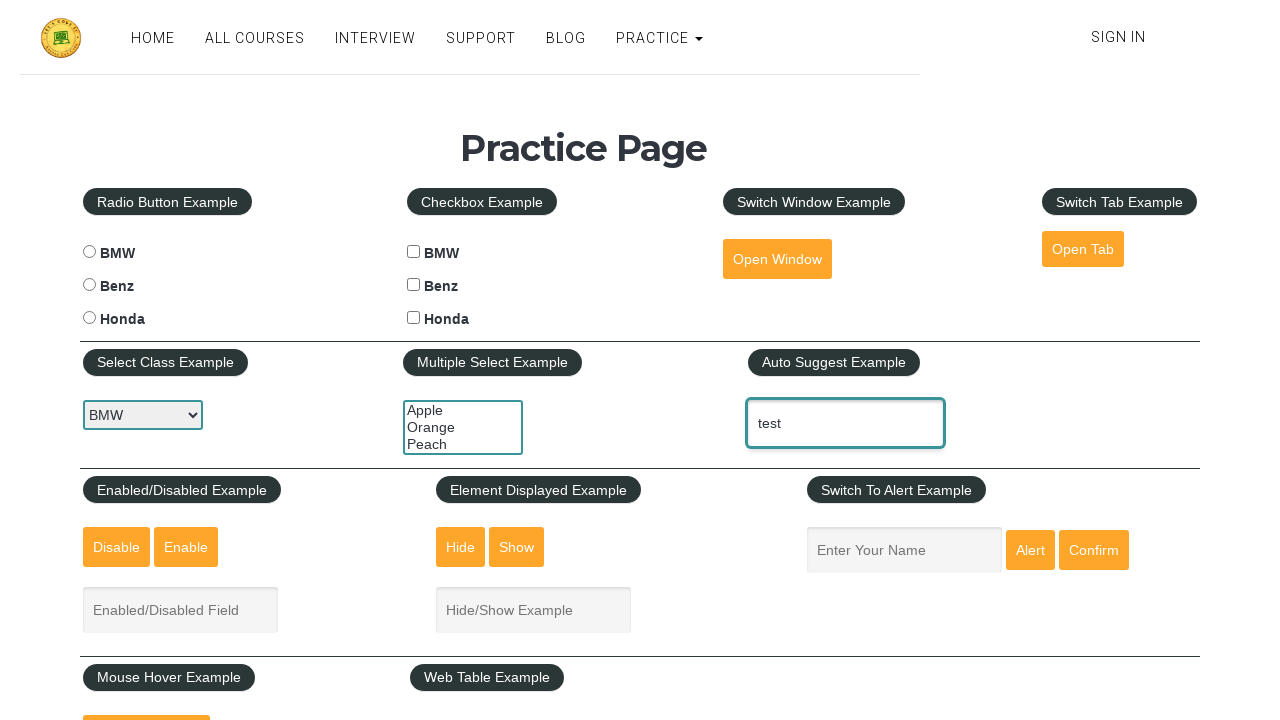

Clicked the open window button at (777, 259) on #openwindow
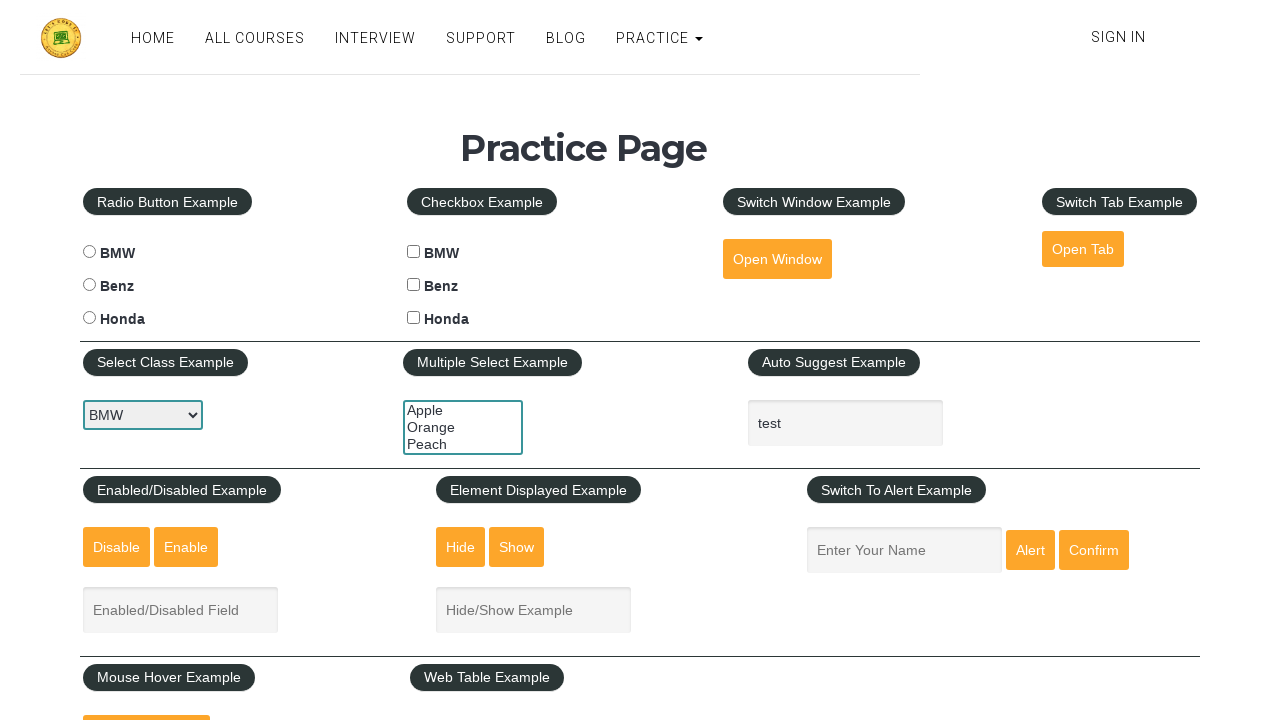

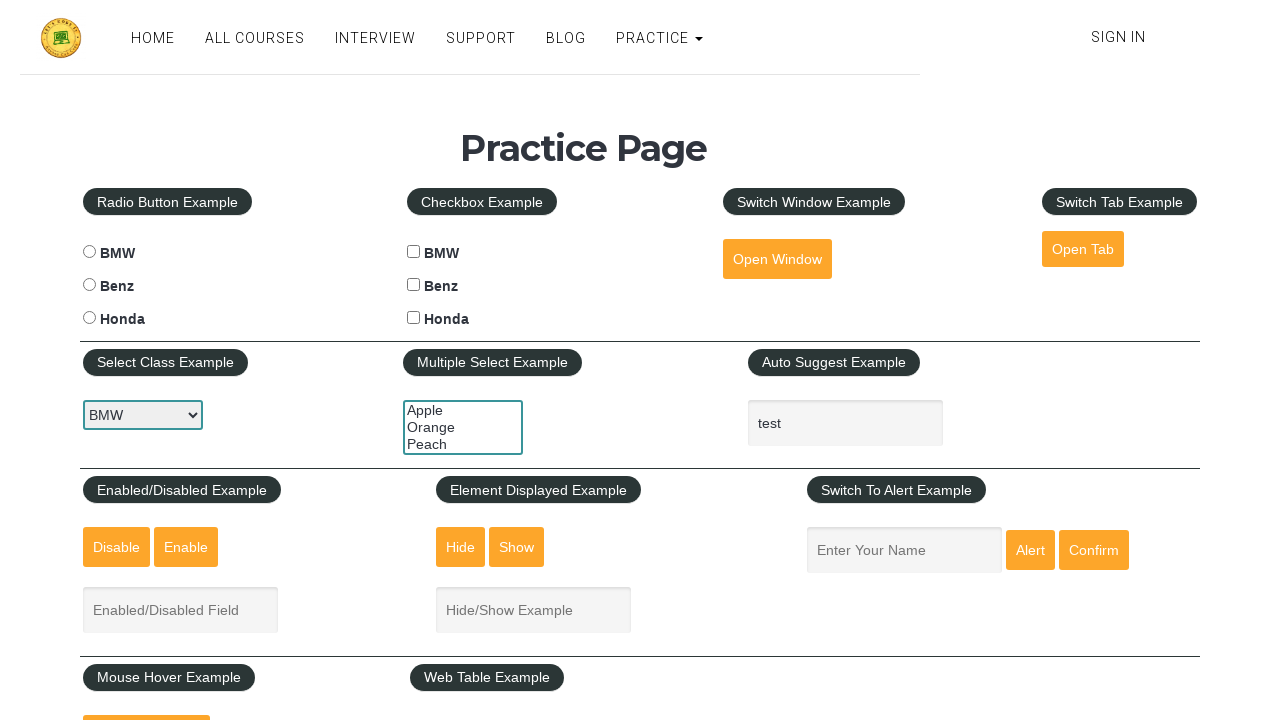